Tests navigation to the Add/Remove Elements page by clicking a link and verifying the URL changes correctly

Starting URL: http://the-internet.herokuapp.com/

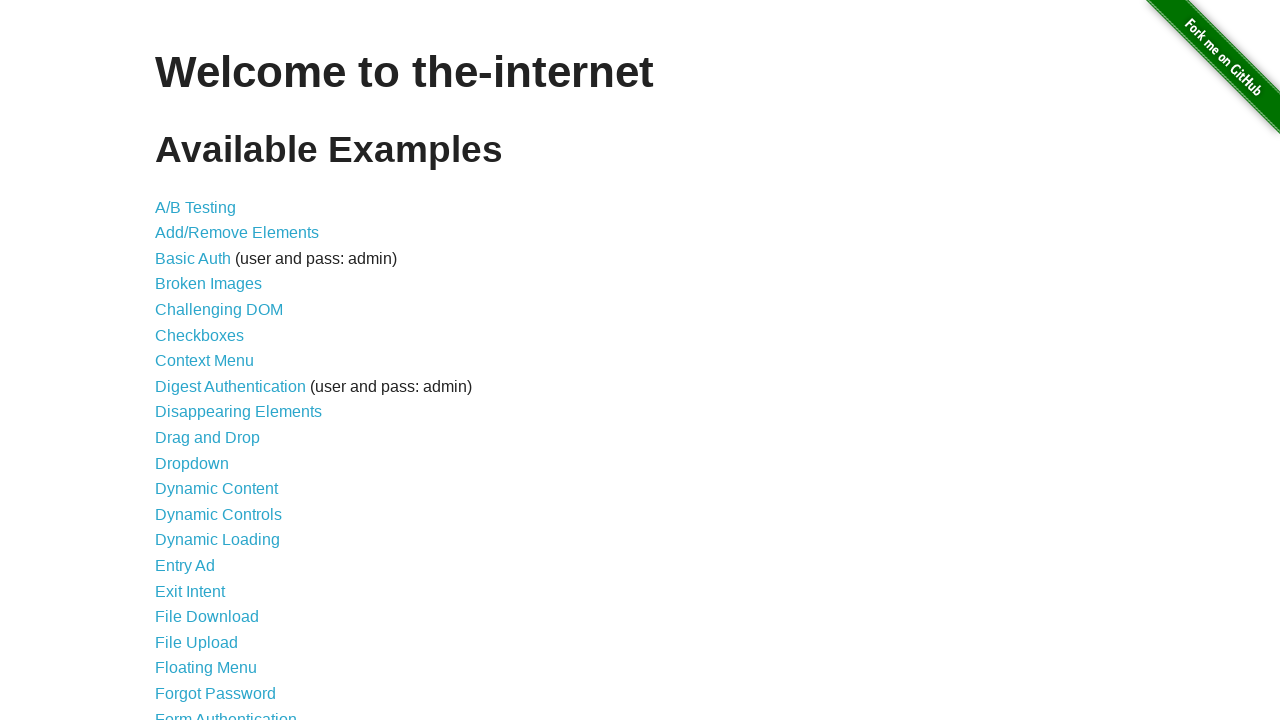

Clicked 'Add/Remove Elements' link at (237, 233) on a:text('Add/Remove Elements')
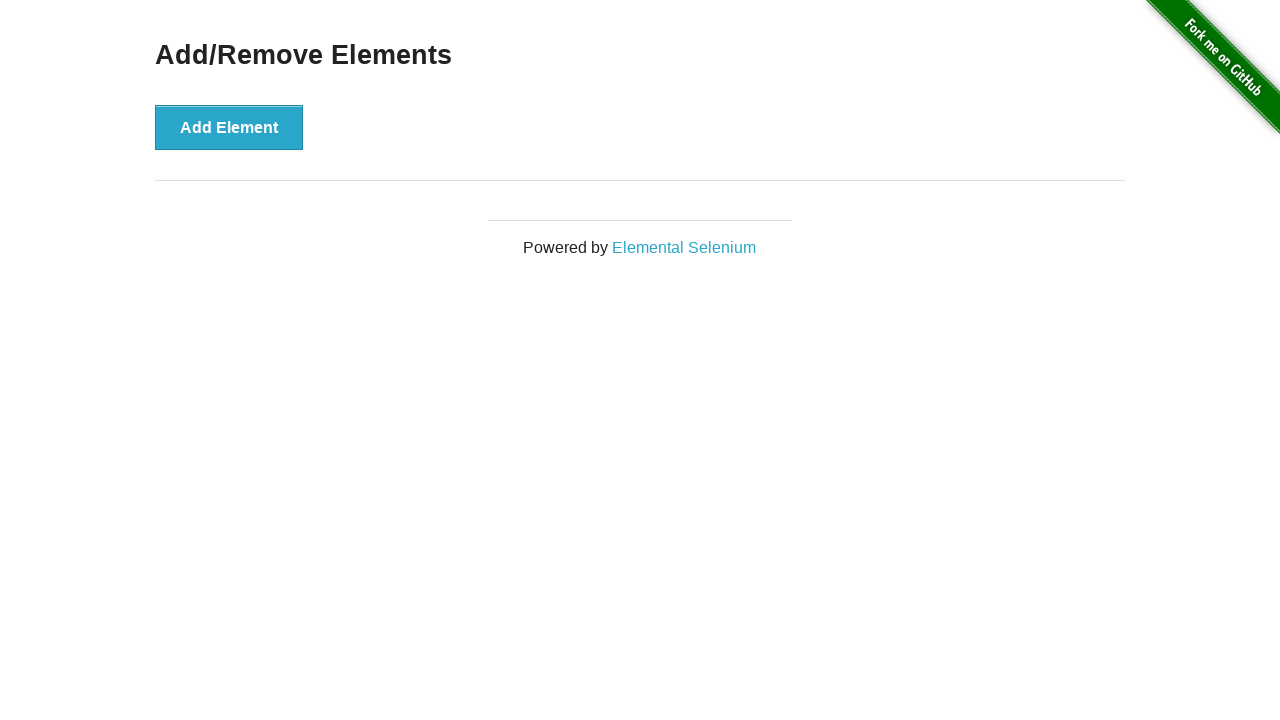

Verified navigation to Add/Remove Elements page
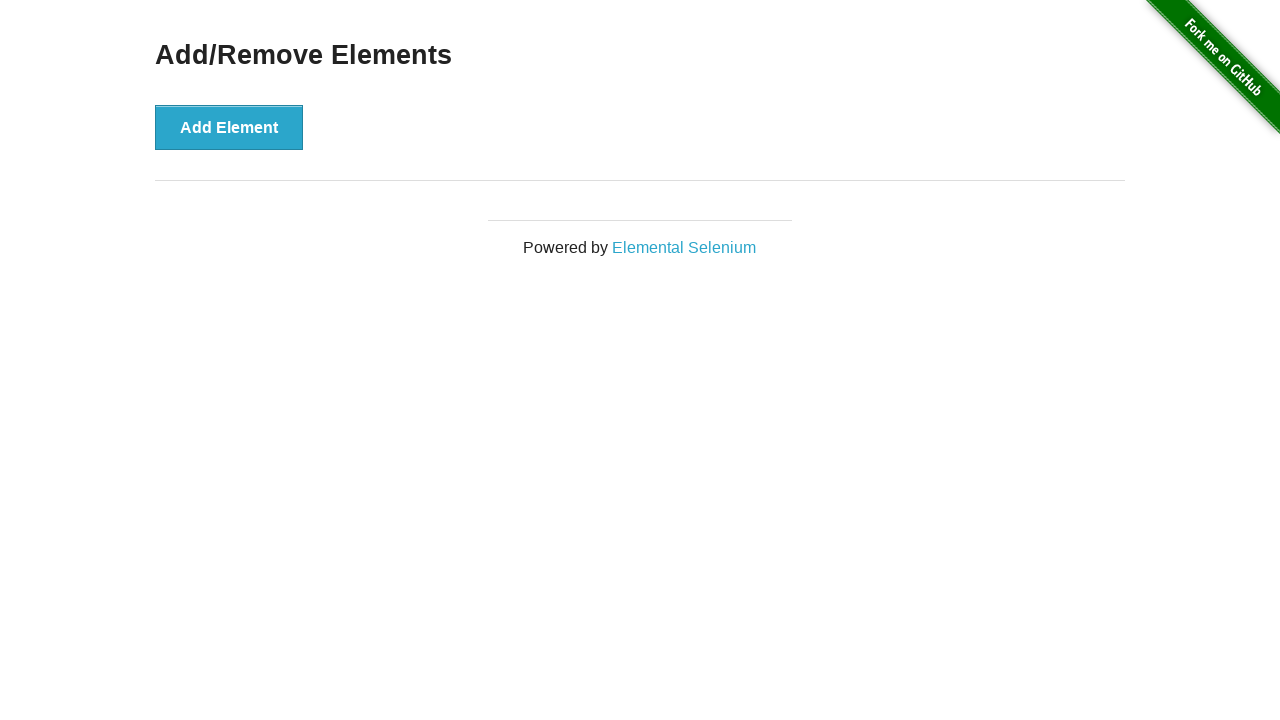

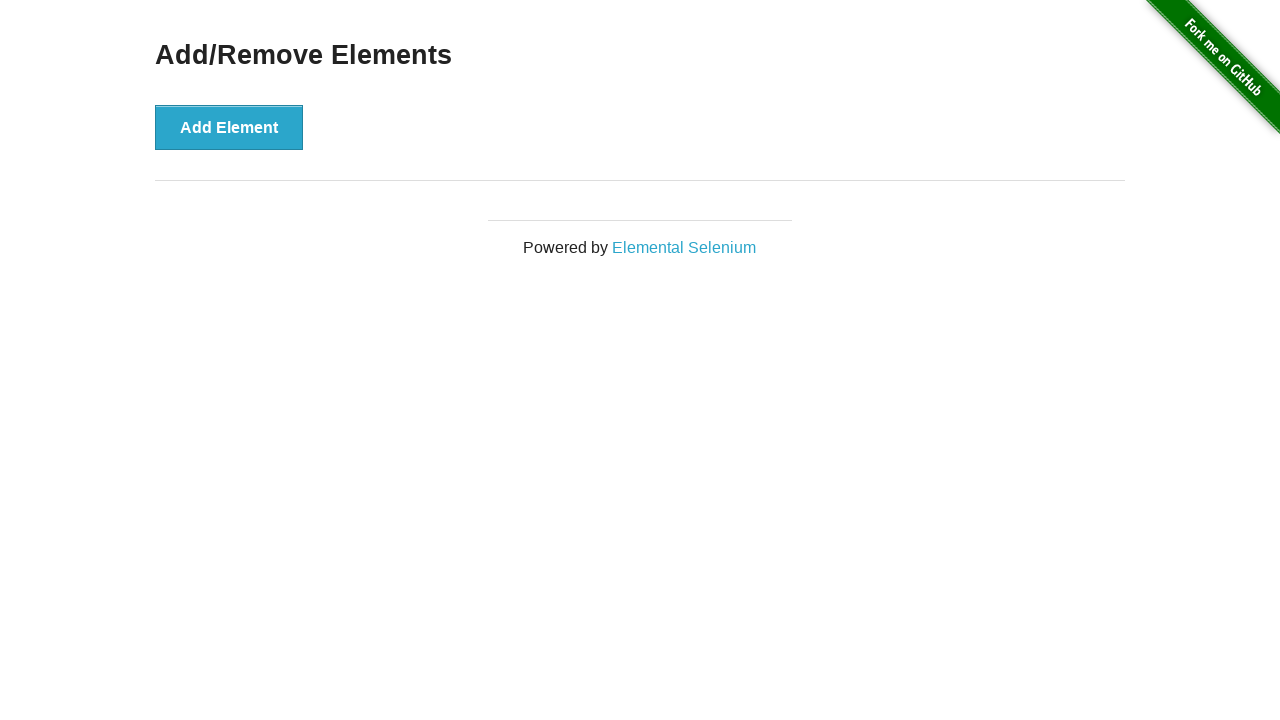